Tests JavaScript confirmation alert handling by clicking a button to trigger an alert, reading the alert text, and accepting it

Starting URL: http://www.tizag.com/javascriptT/javascriptalert.php

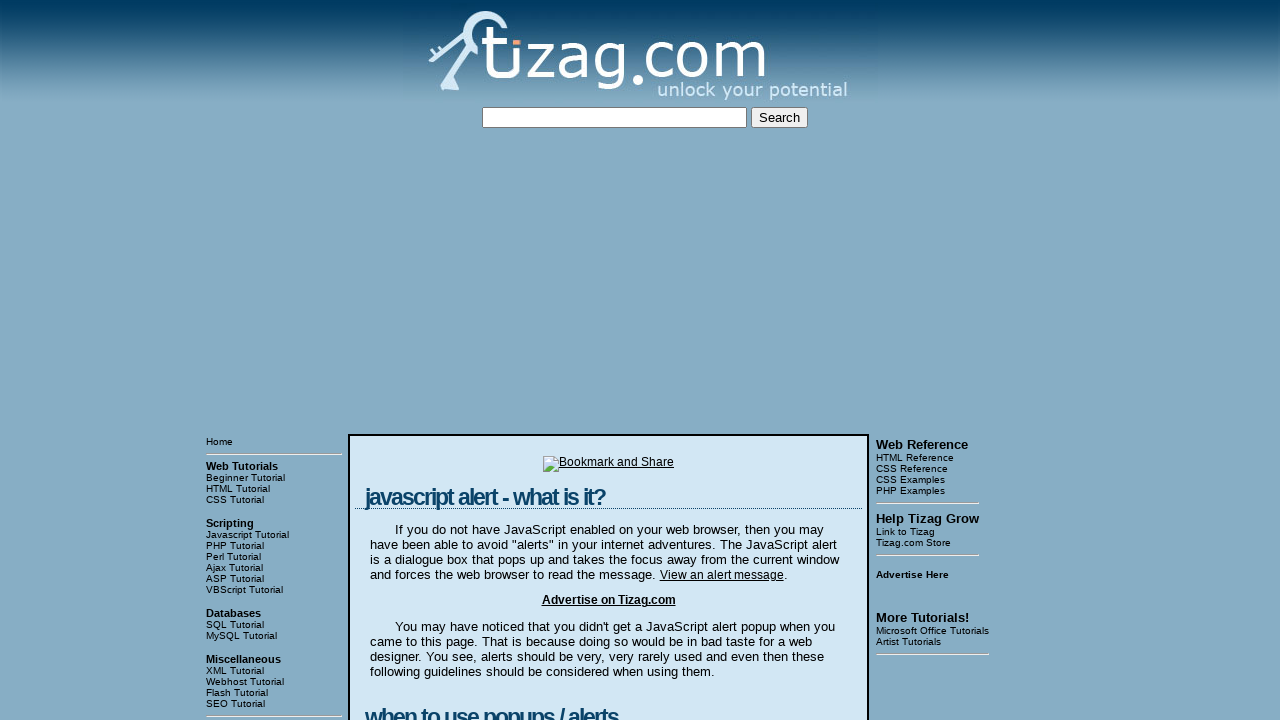

Clicked the Confirmation Alert button to trigger the alert at (428, 361) on input[value='Confirmation Alert']
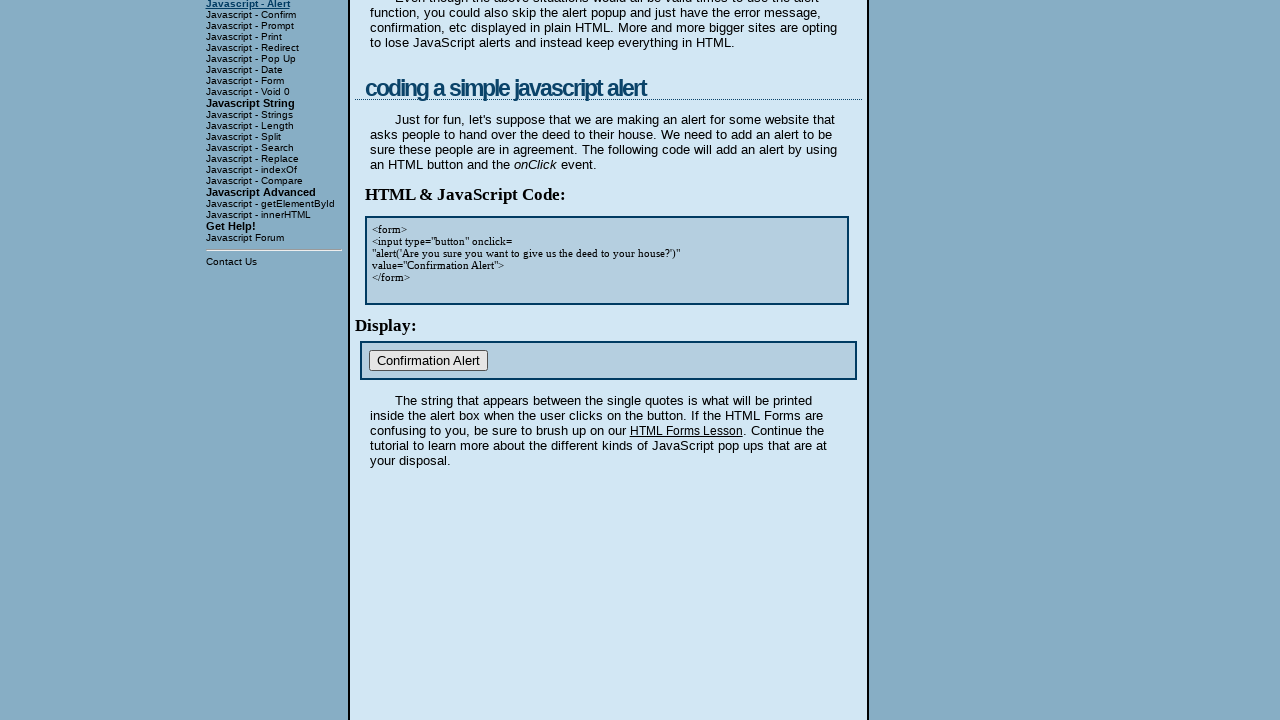

Set up dialog handler to accept confirmation alert
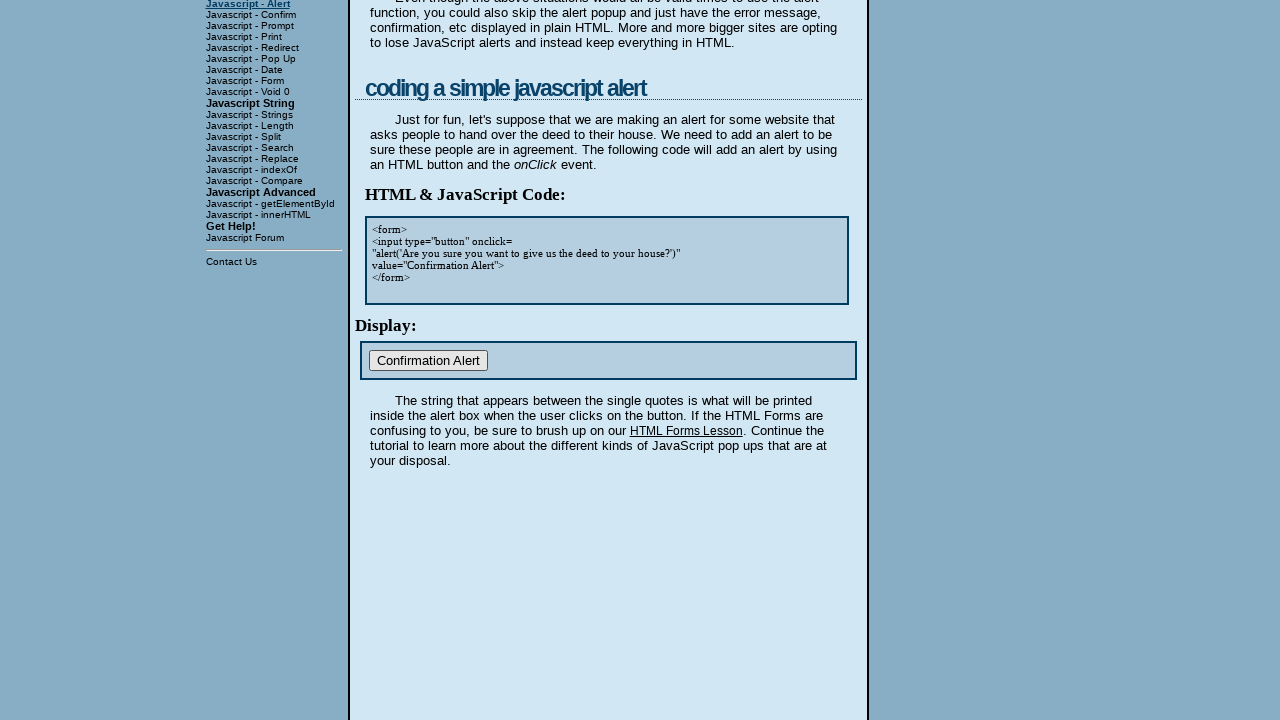

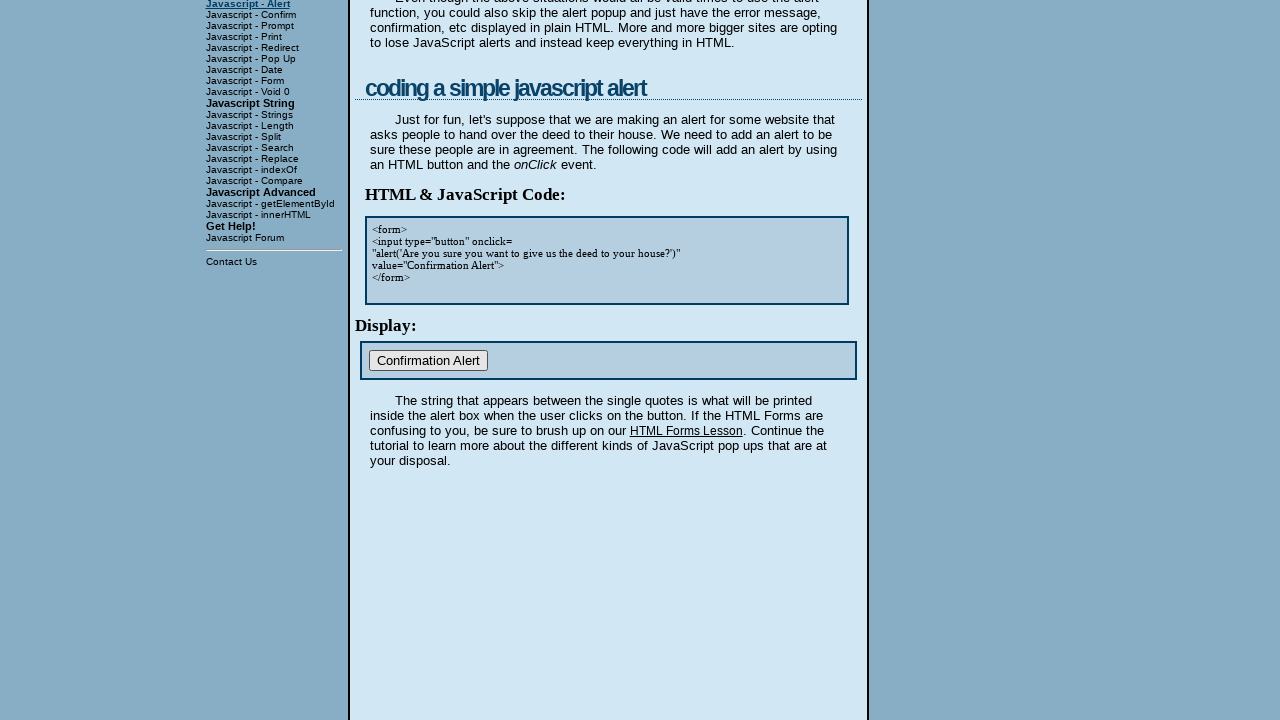